Navigates to Flipkart website, maximizes the browser window, retrieves the page title, and then minimizes the window to verify the page loads correctly.

Starting URL: https://www.flipkart.com/

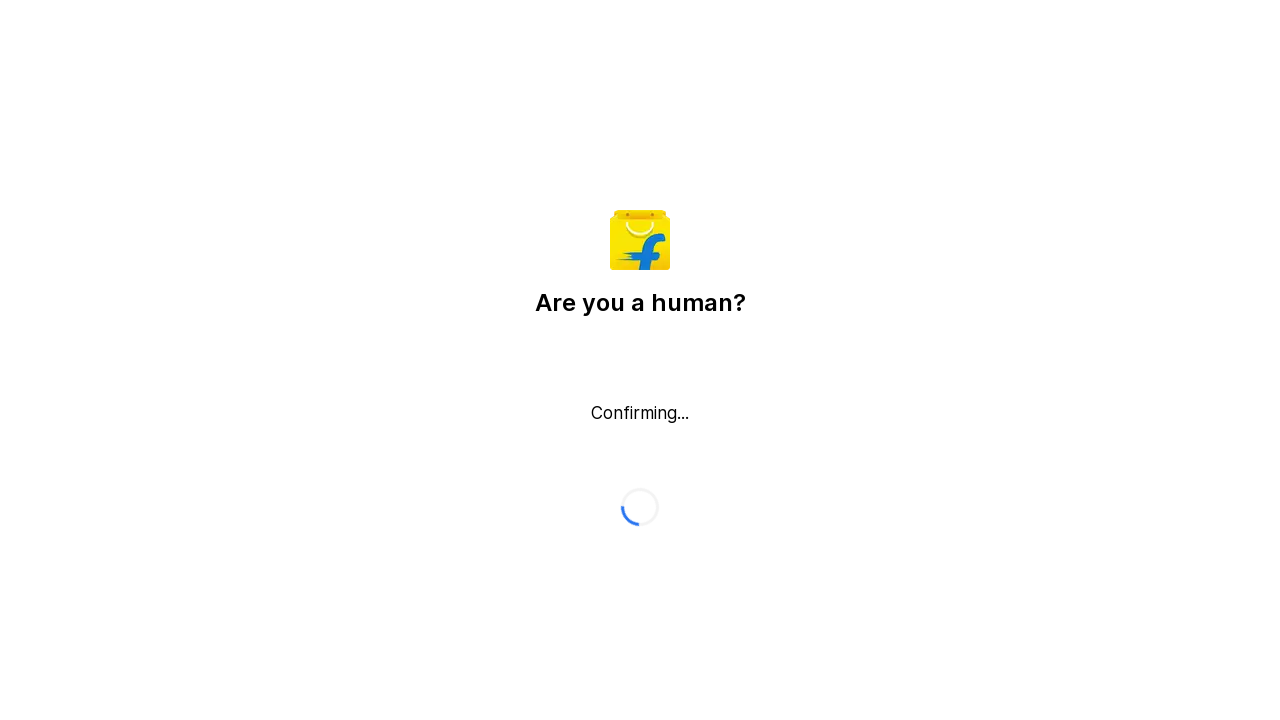

Navigated to Flipkart website
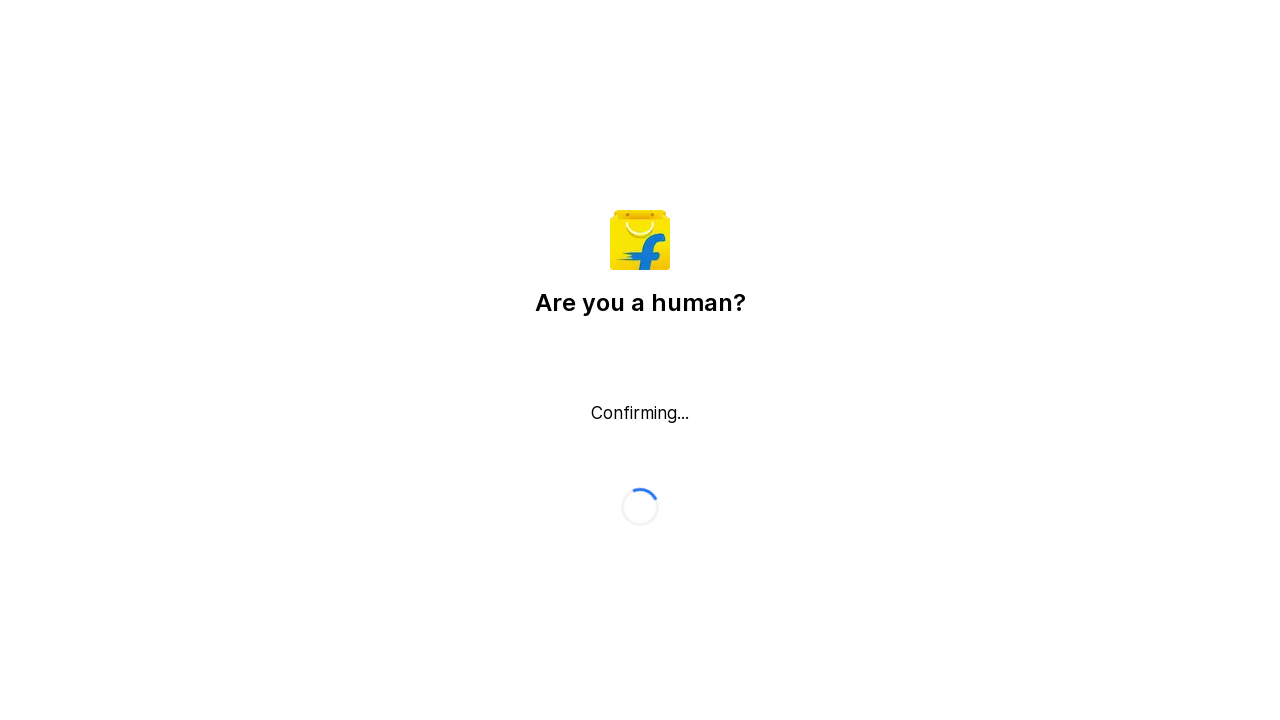

Maximized browser window to 1920x1080
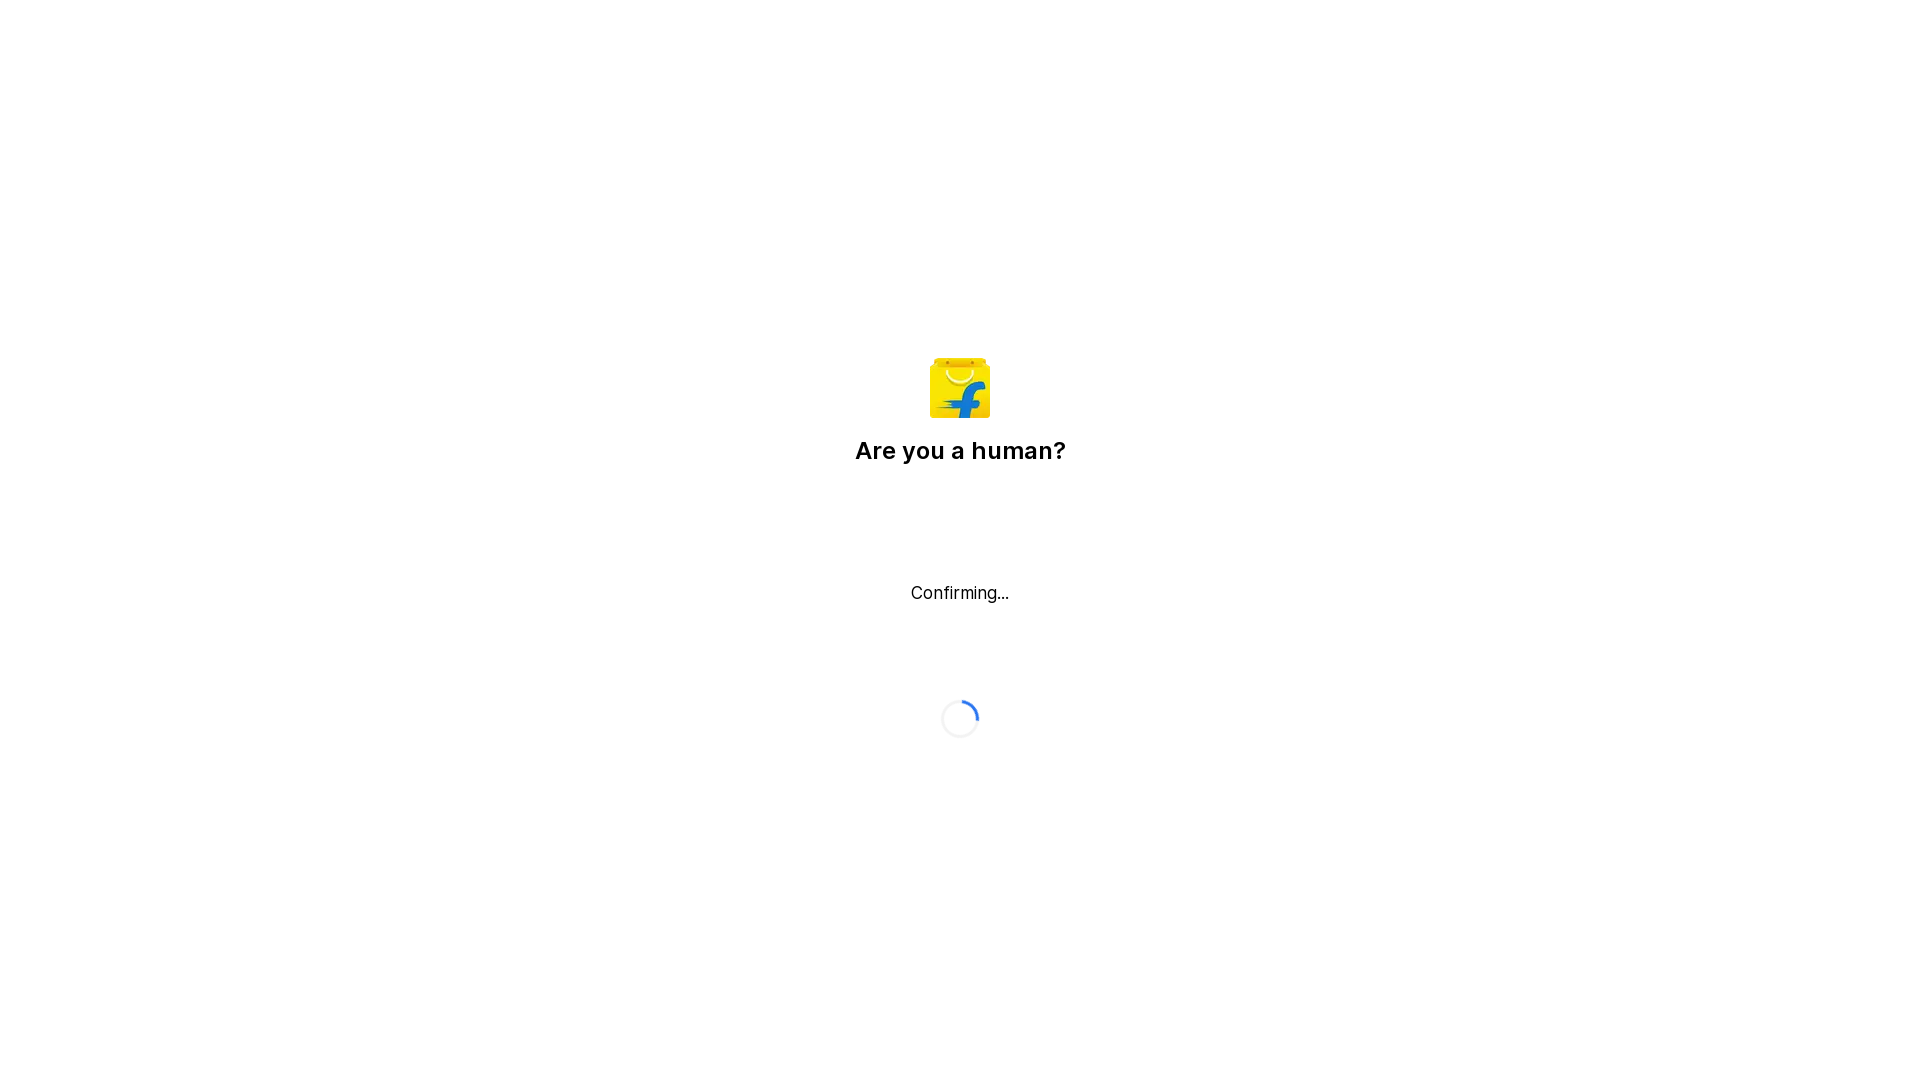

Page fully loaded (domcontentloaded)
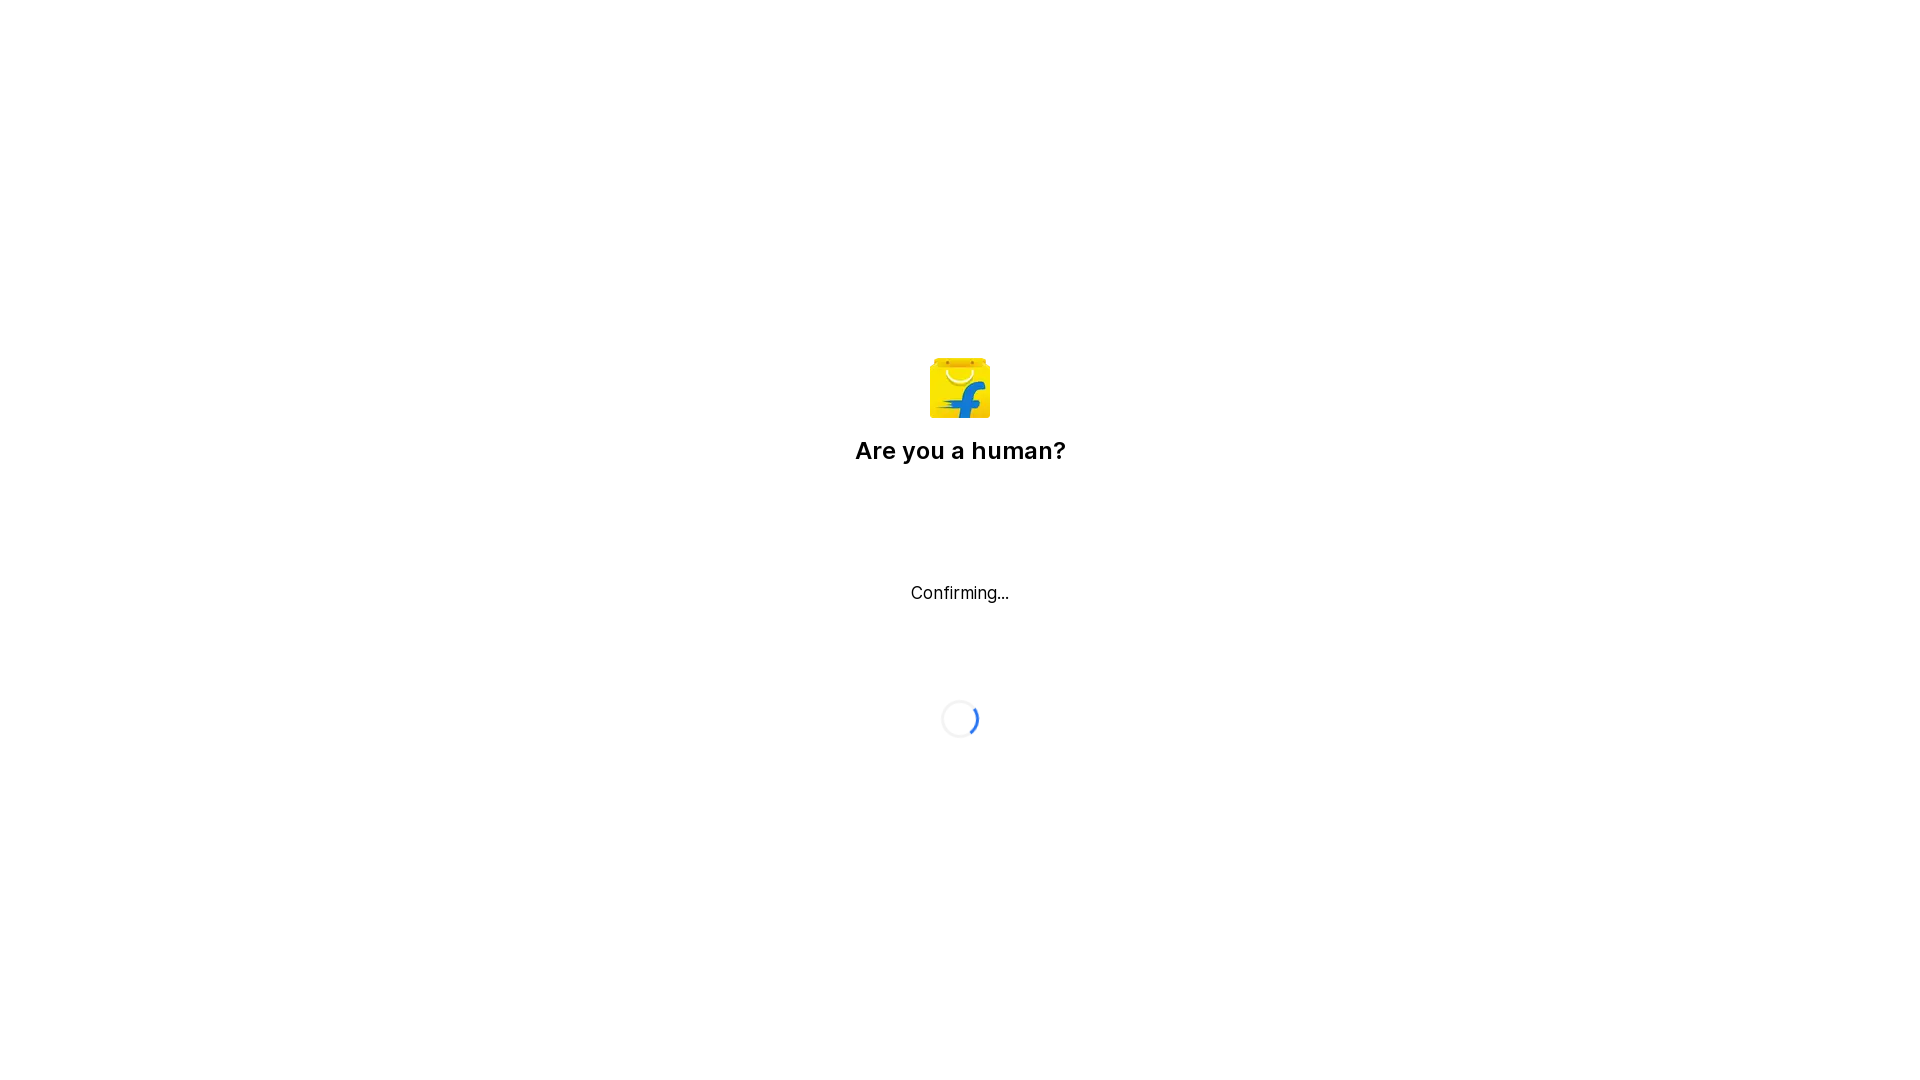

Retrieved page title: 'Flipkart reCAPTCHA'
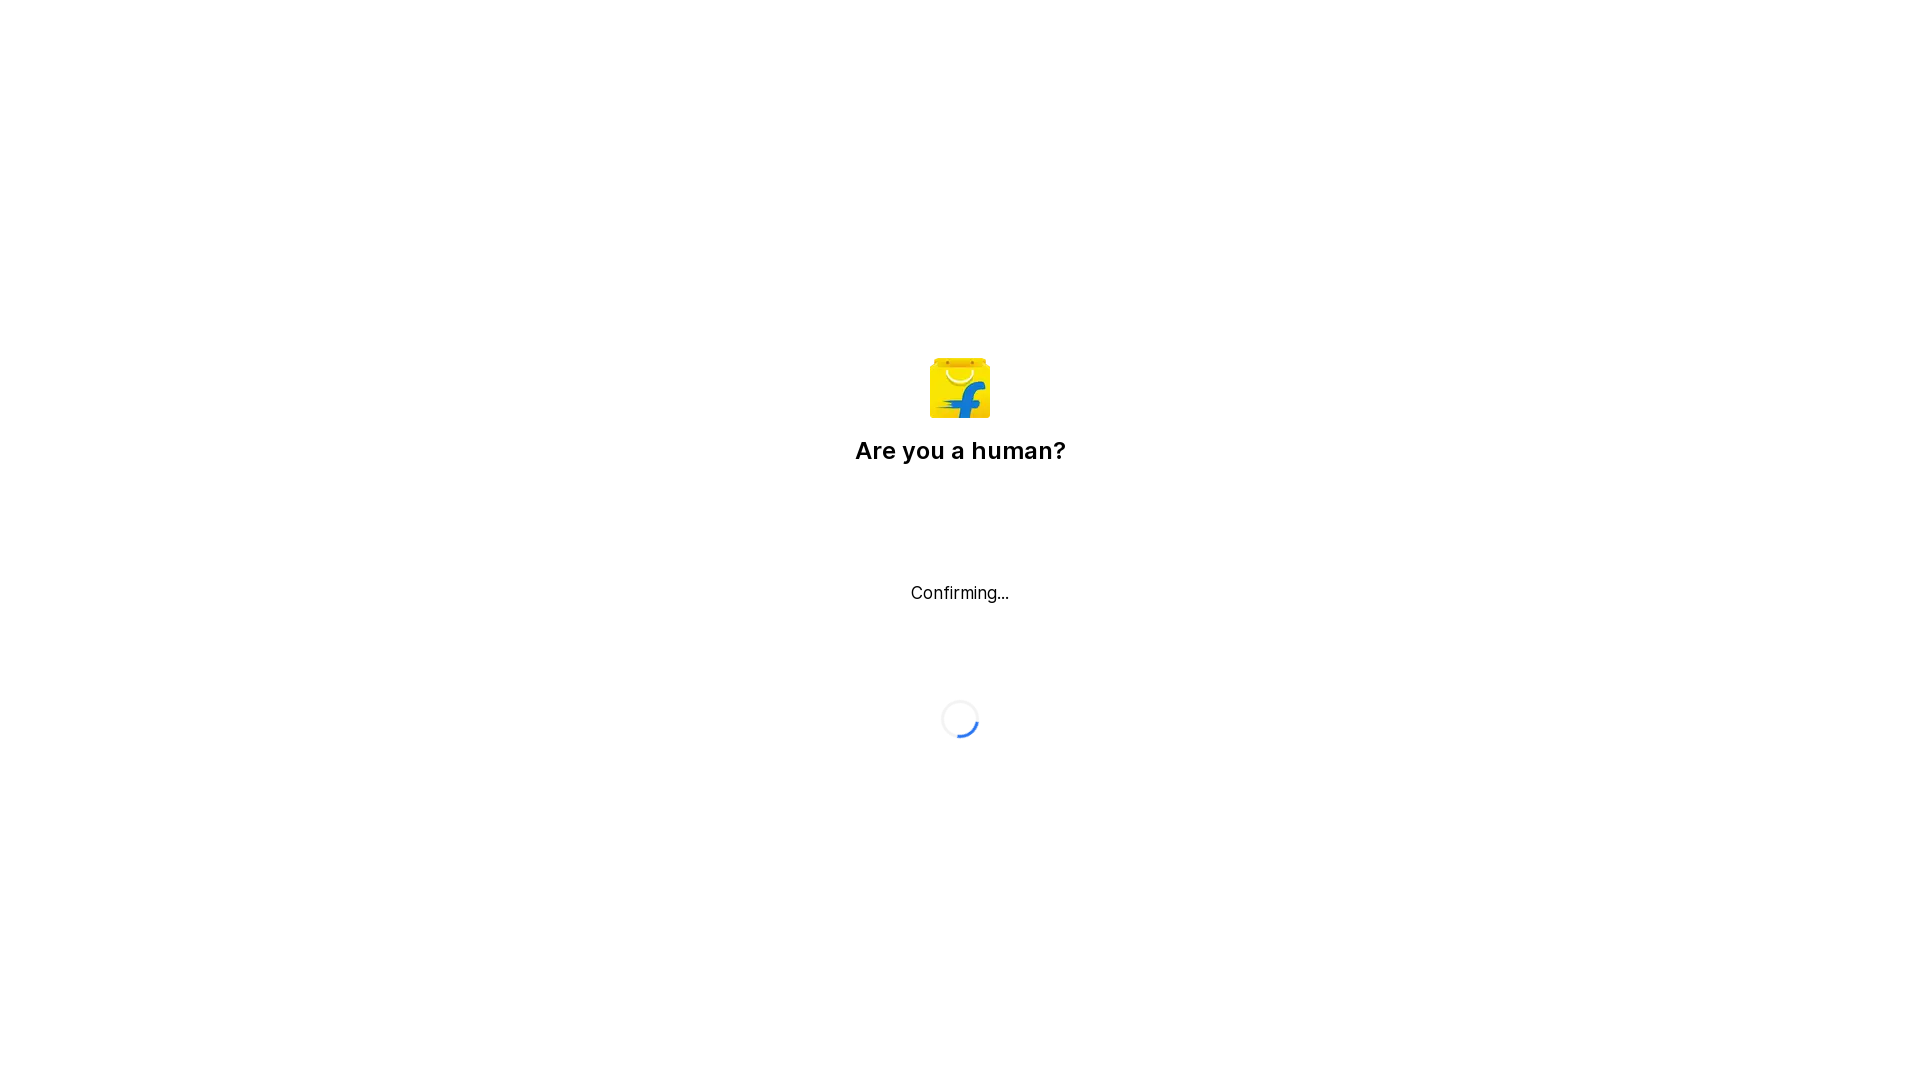

Verified page title is not empty
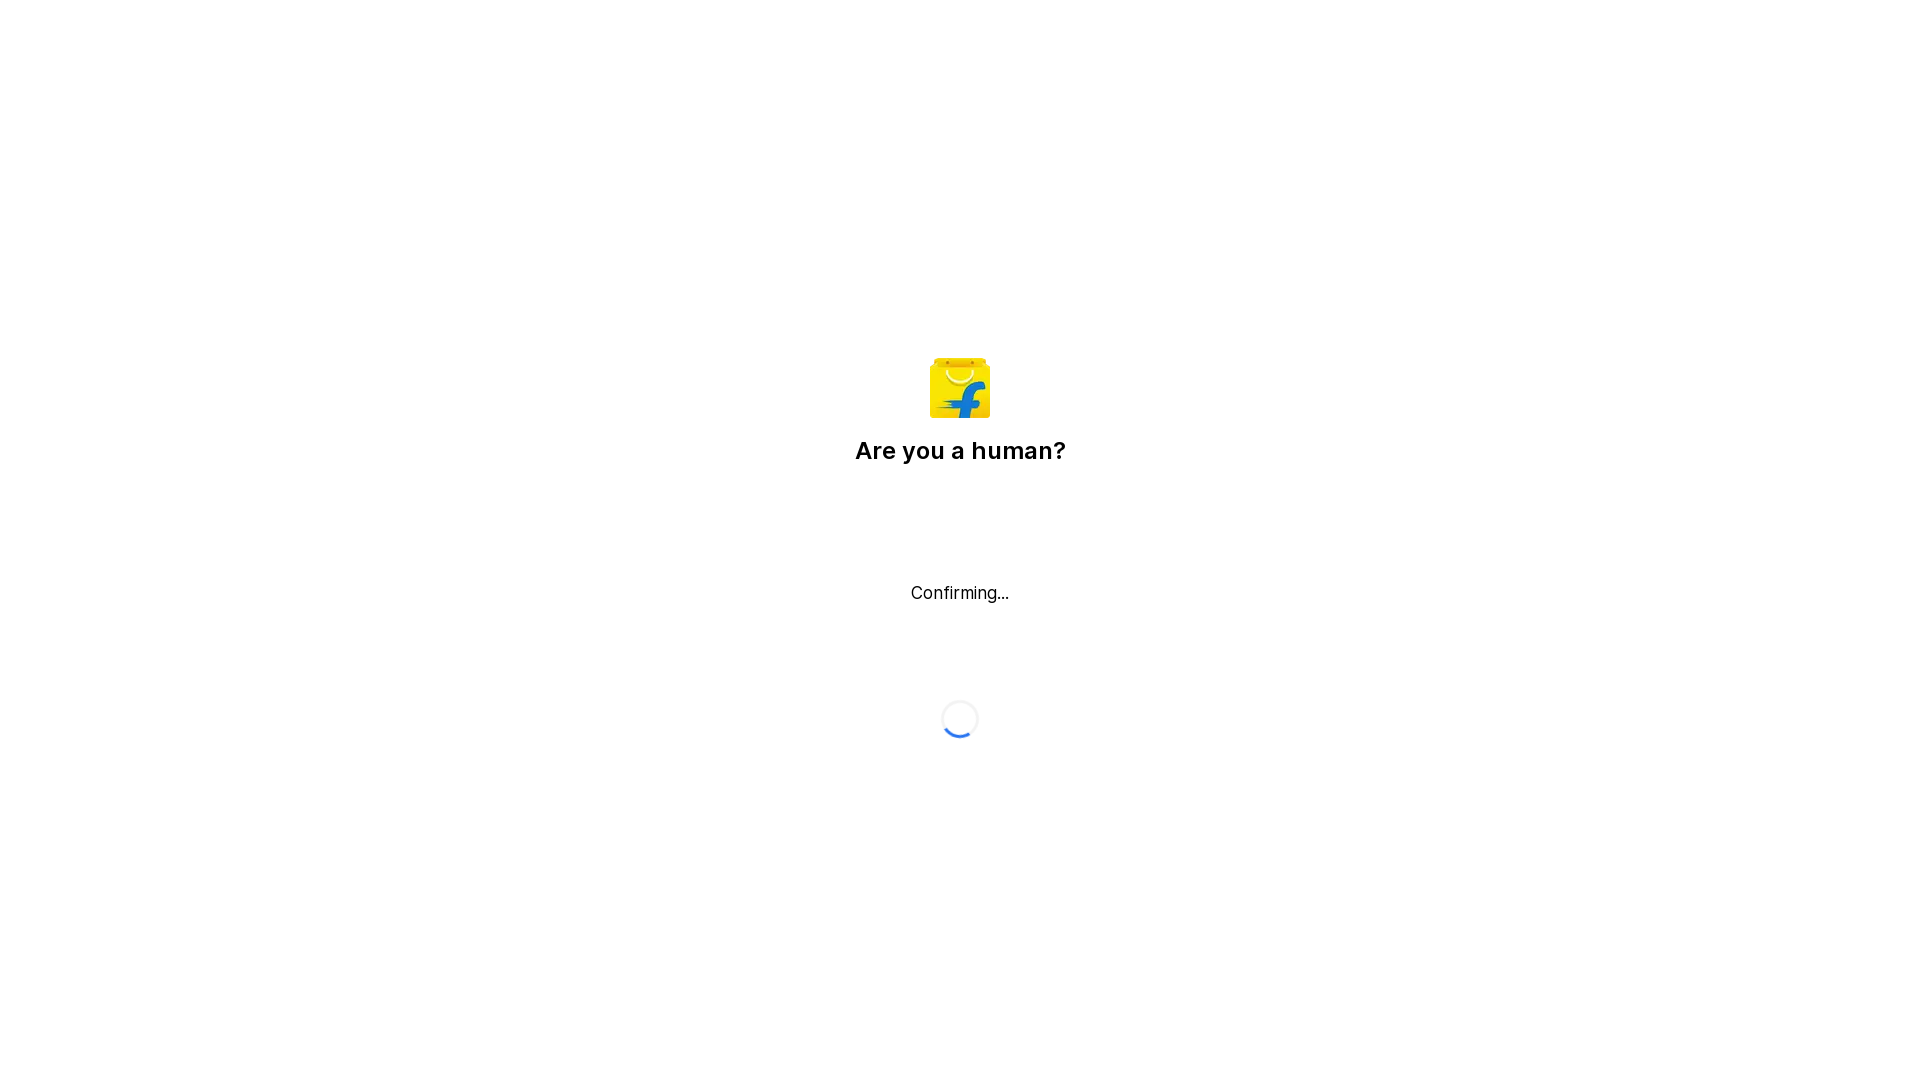

Minimized browser window to 800x600
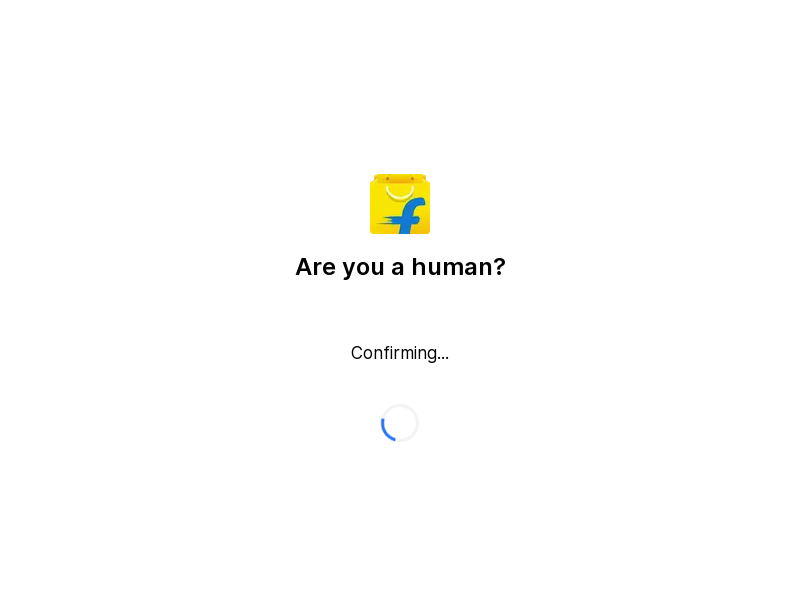

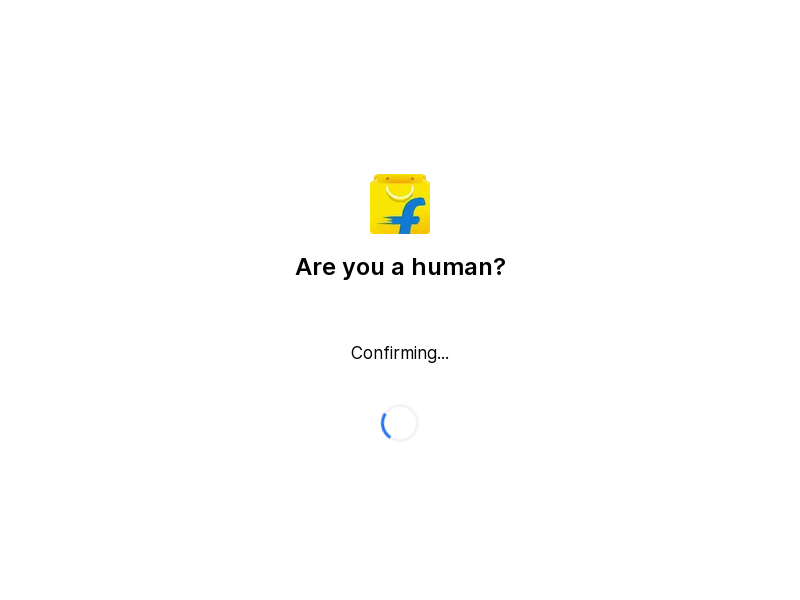